Tests the Sign Up modal by clicking the sign up button and attempting to register with existing credentials to verify error handling

Starting URL: https://www.demoblaze.com/

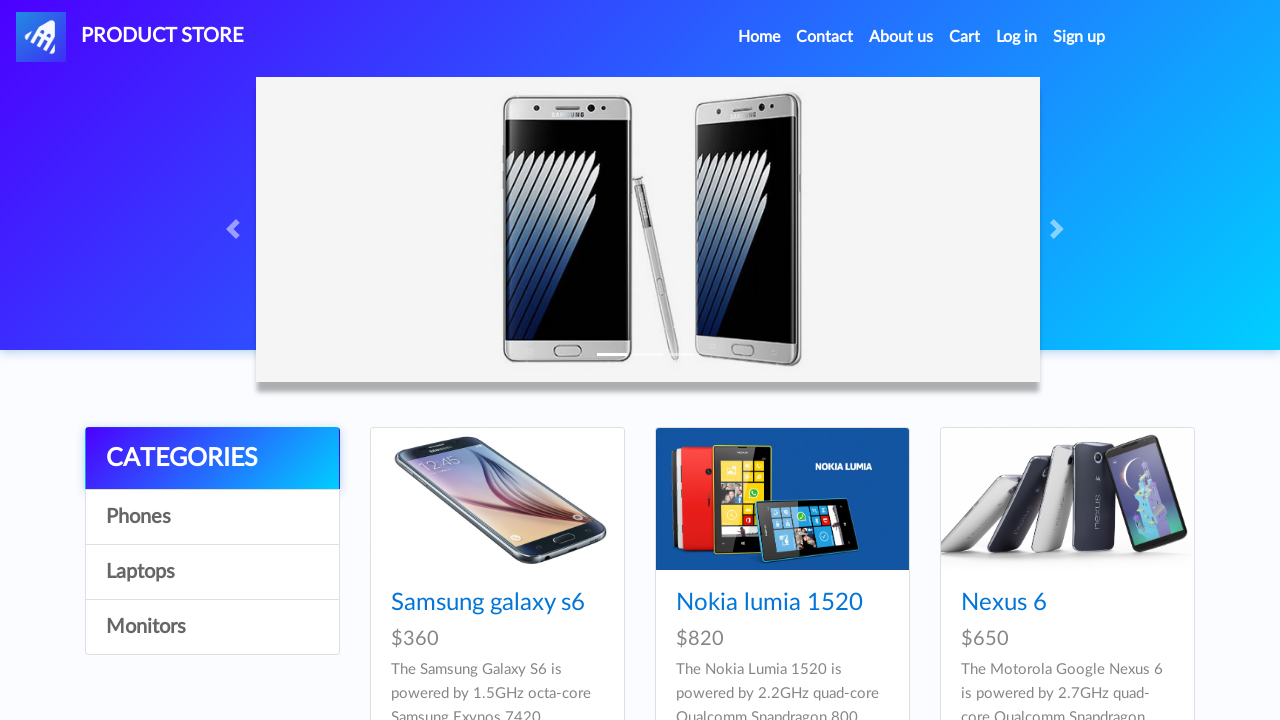

Clicked Sign Up button at (1079, 37) on #signin2
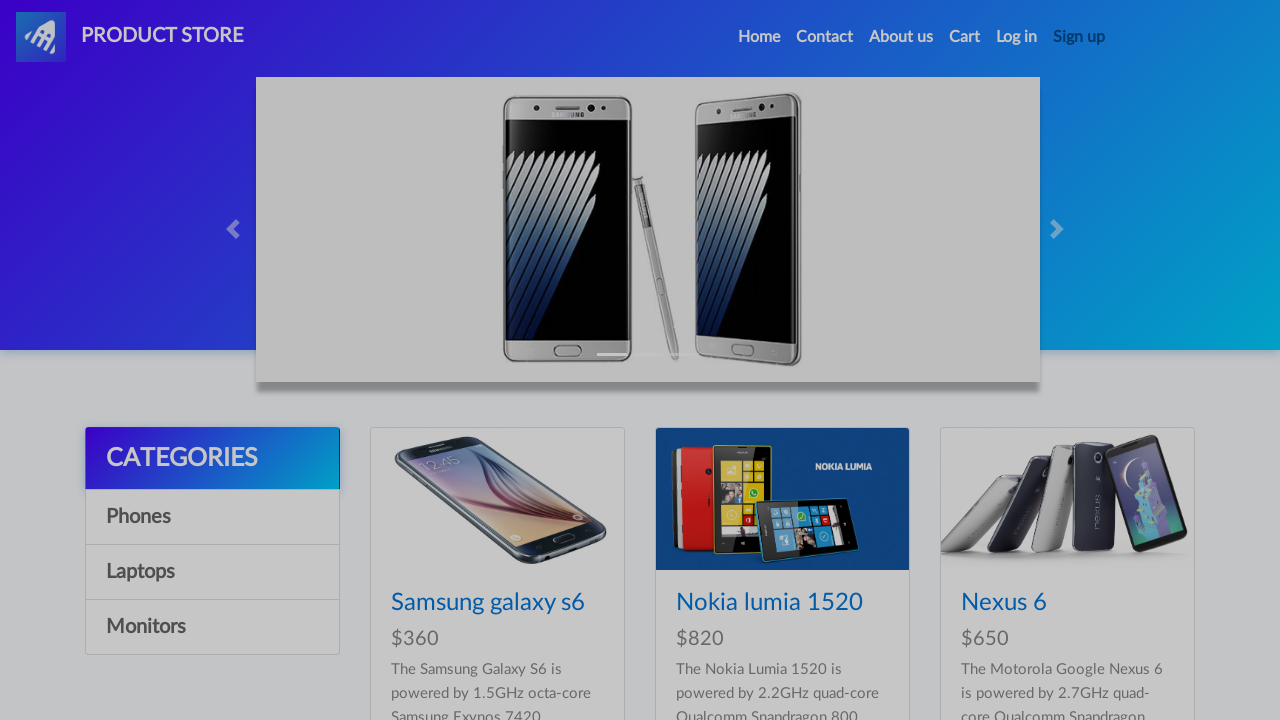

Waited 500ms for Sign Up modal to appear
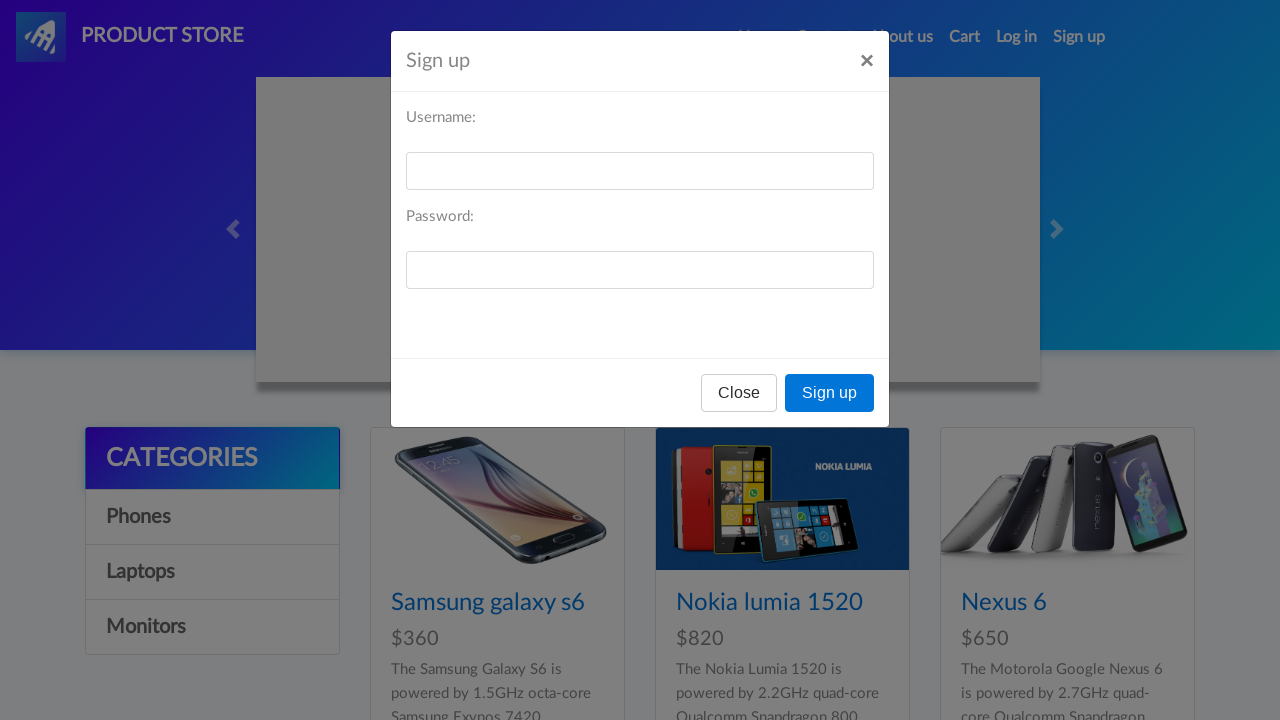

Verified Sign Up modal title is 'Sign up'
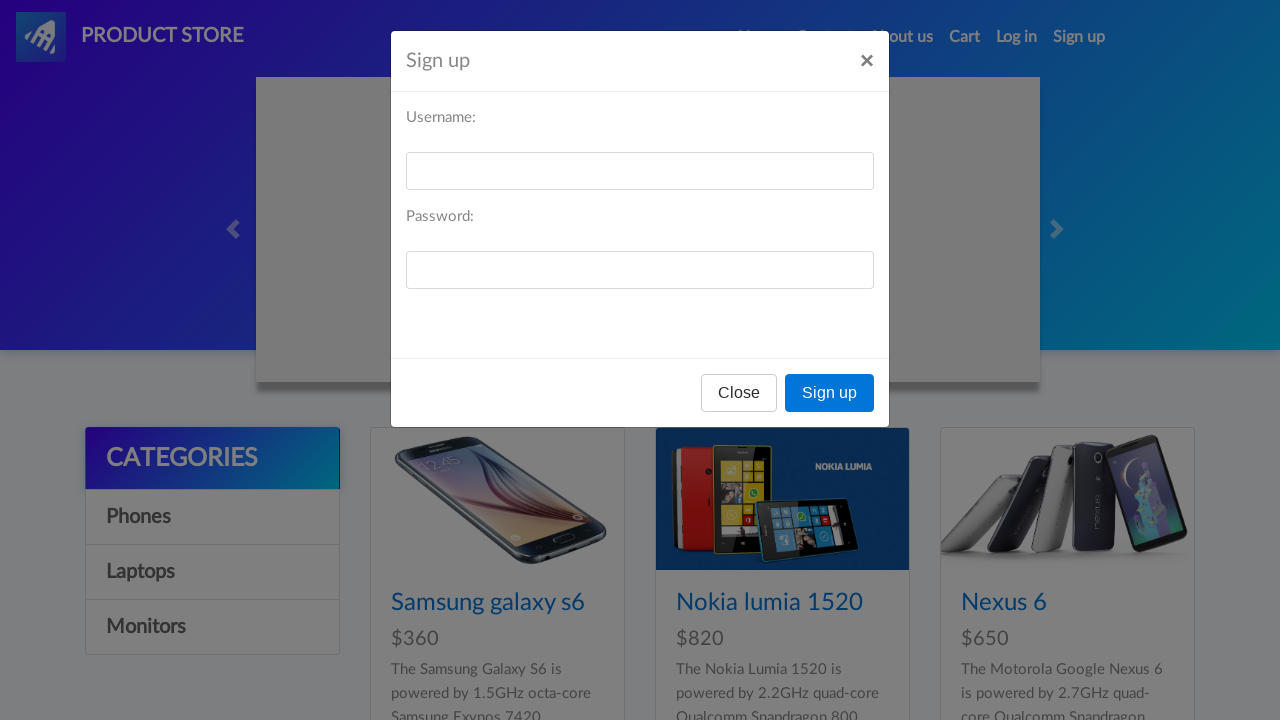

Filled username field with 'TestUser847' on #sign-username
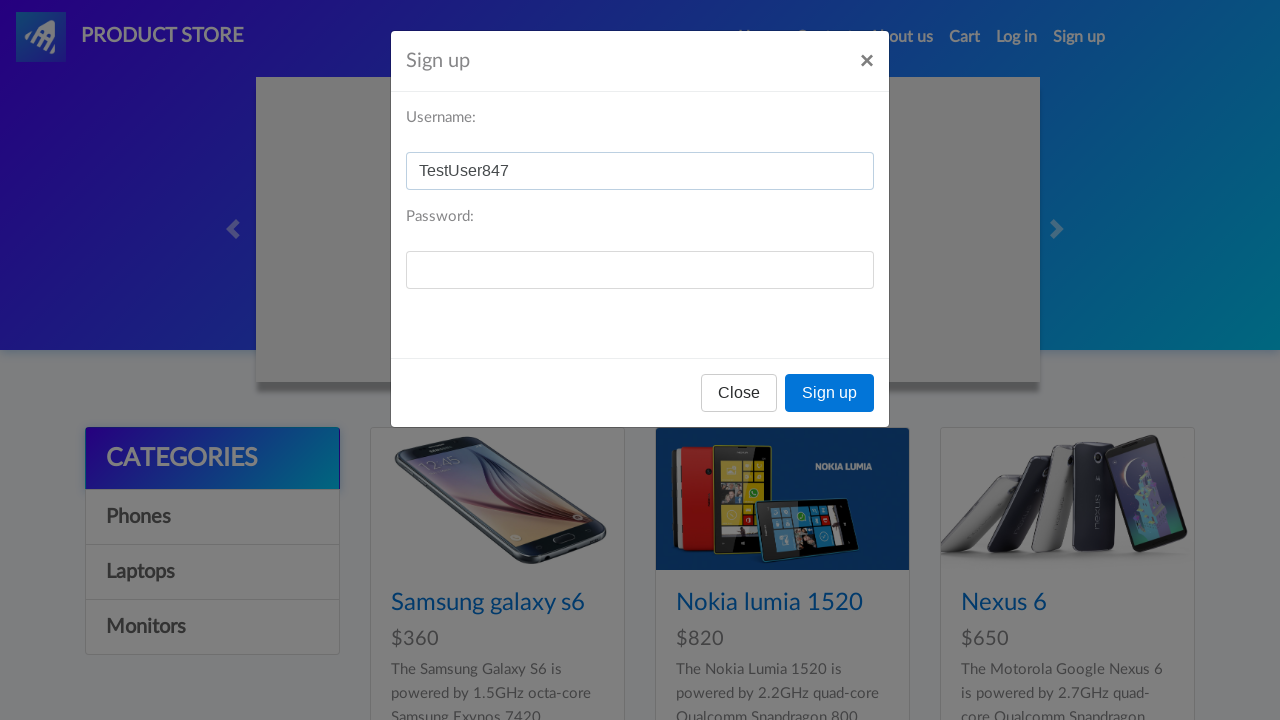

Filled password field with 'securePass123' on #sign-password
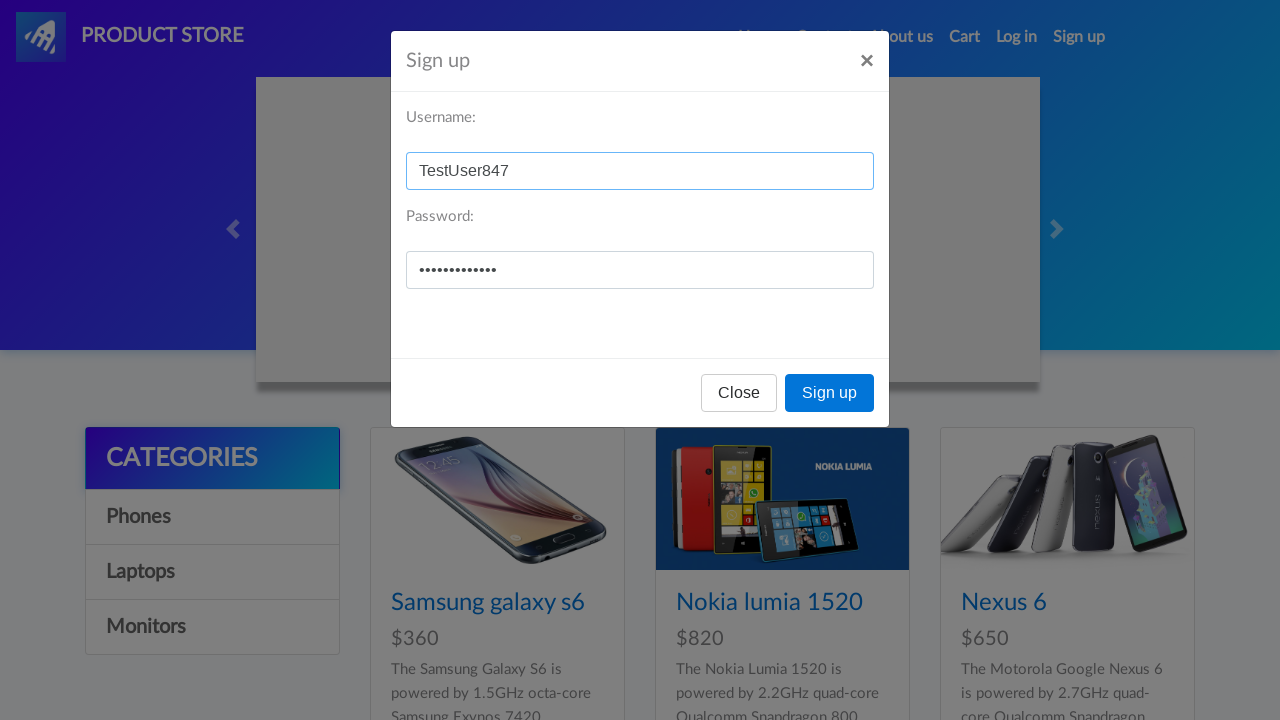

Clicked Sign up button to submit form at (830, 393) on xpath=//button[@type='button'][text()='Sign up']
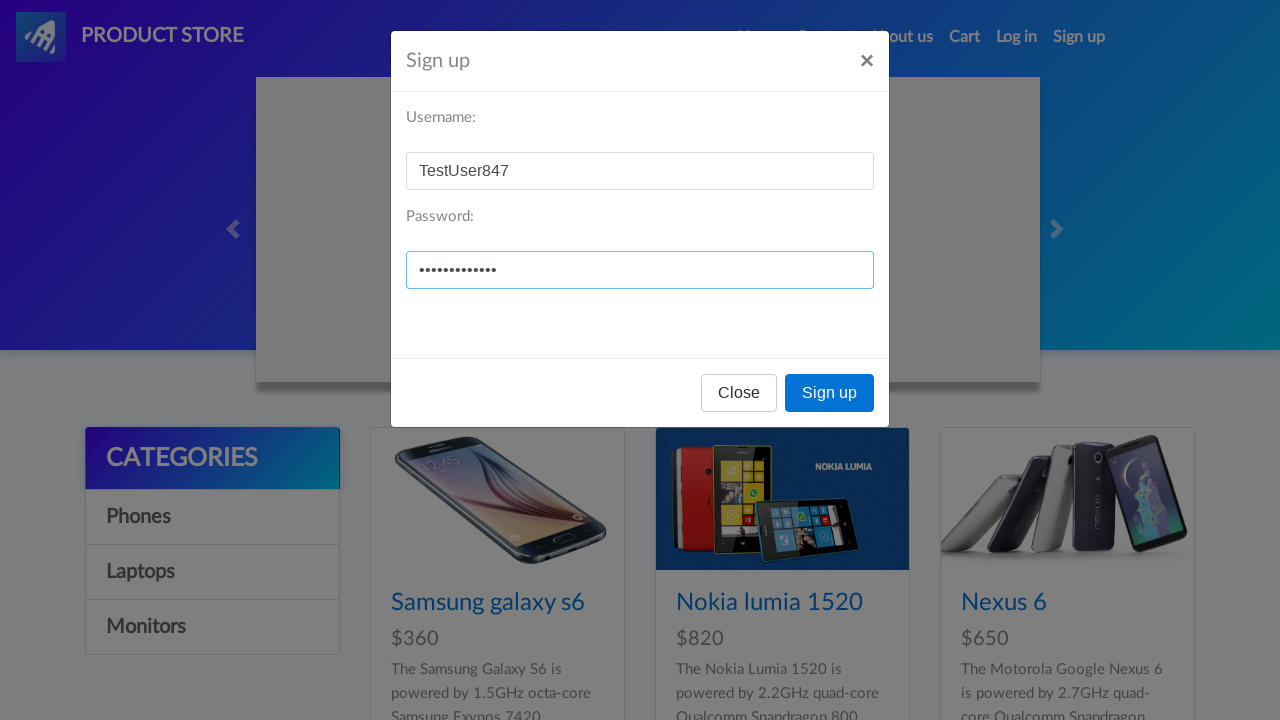

Waited 500ms for alert to appear
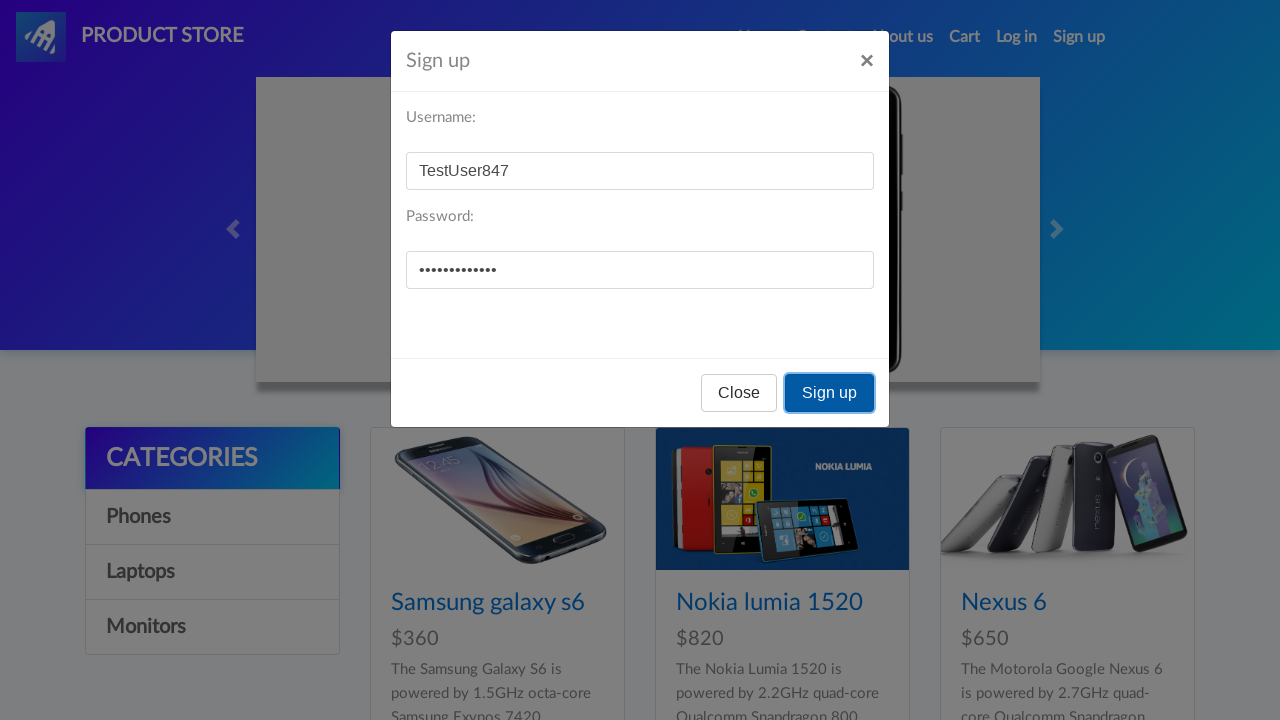

Set up dialog handler to accept alerts
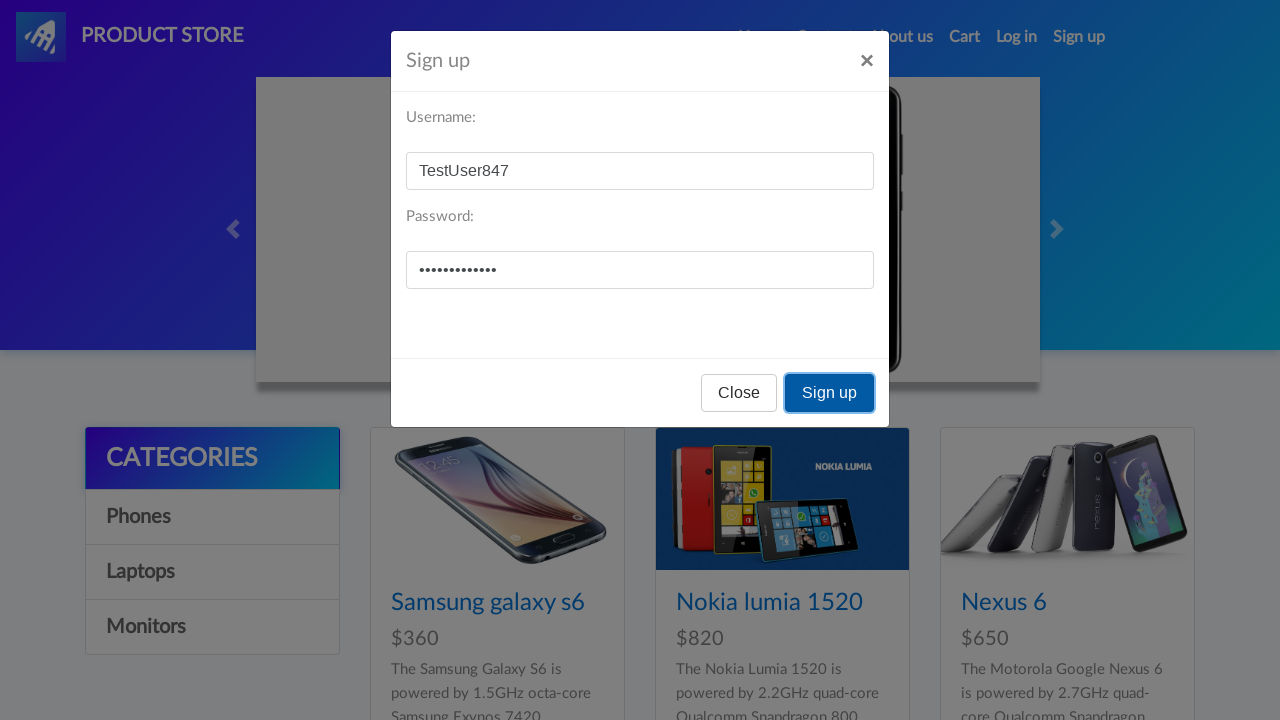

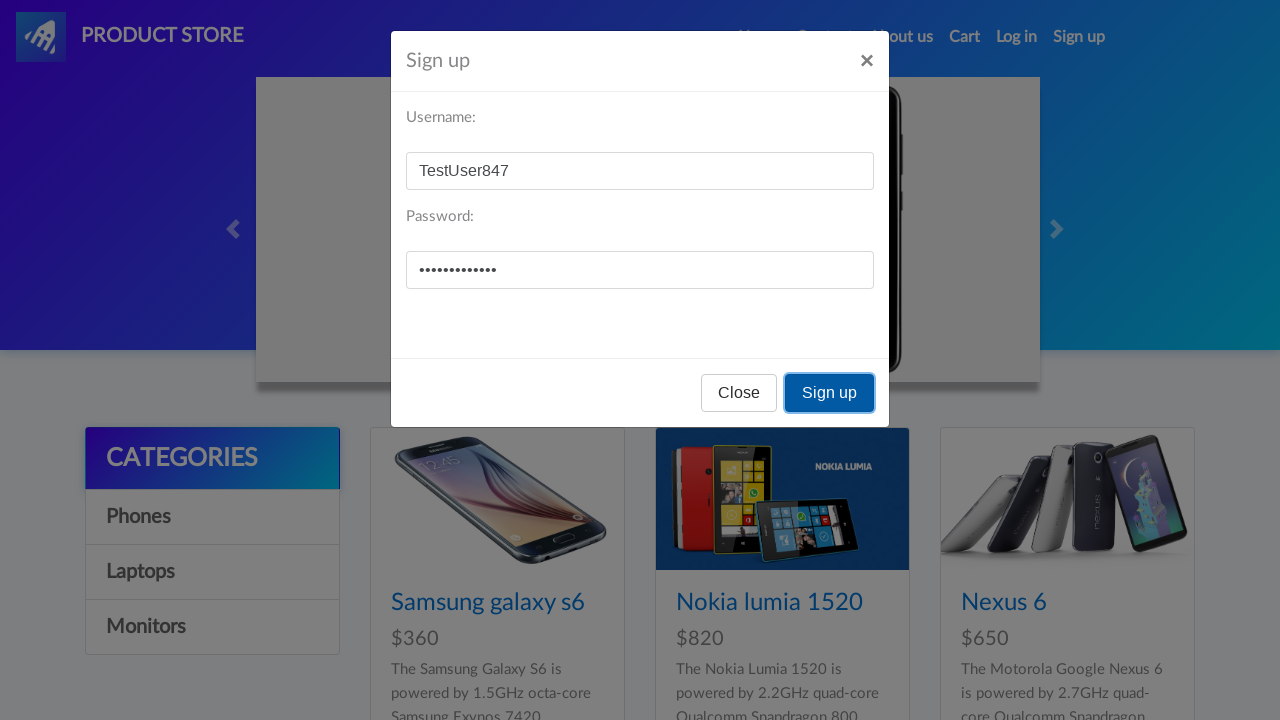